Tests editing a todo item by double-clicking, filling new text, and pressing Enter

Starting URL: https://demo.playwright.dev/todomvc

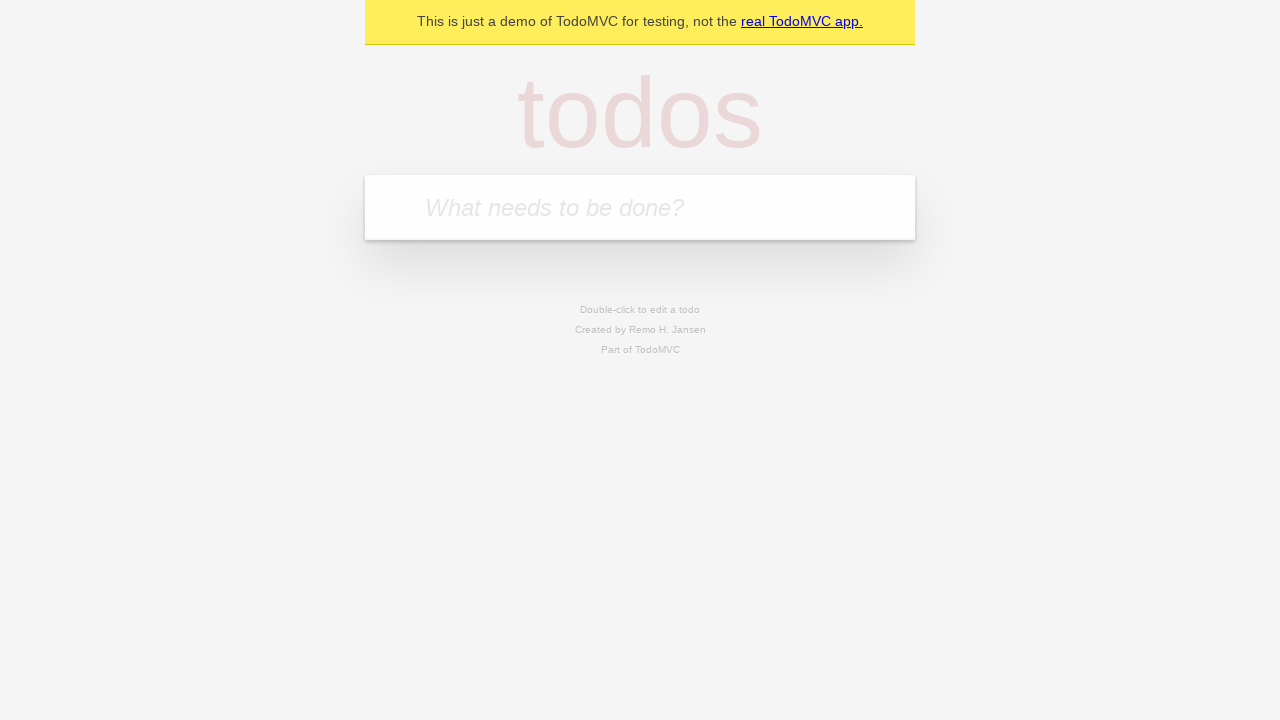

Filled new todo input with 'buy some cheese' on .new-todo
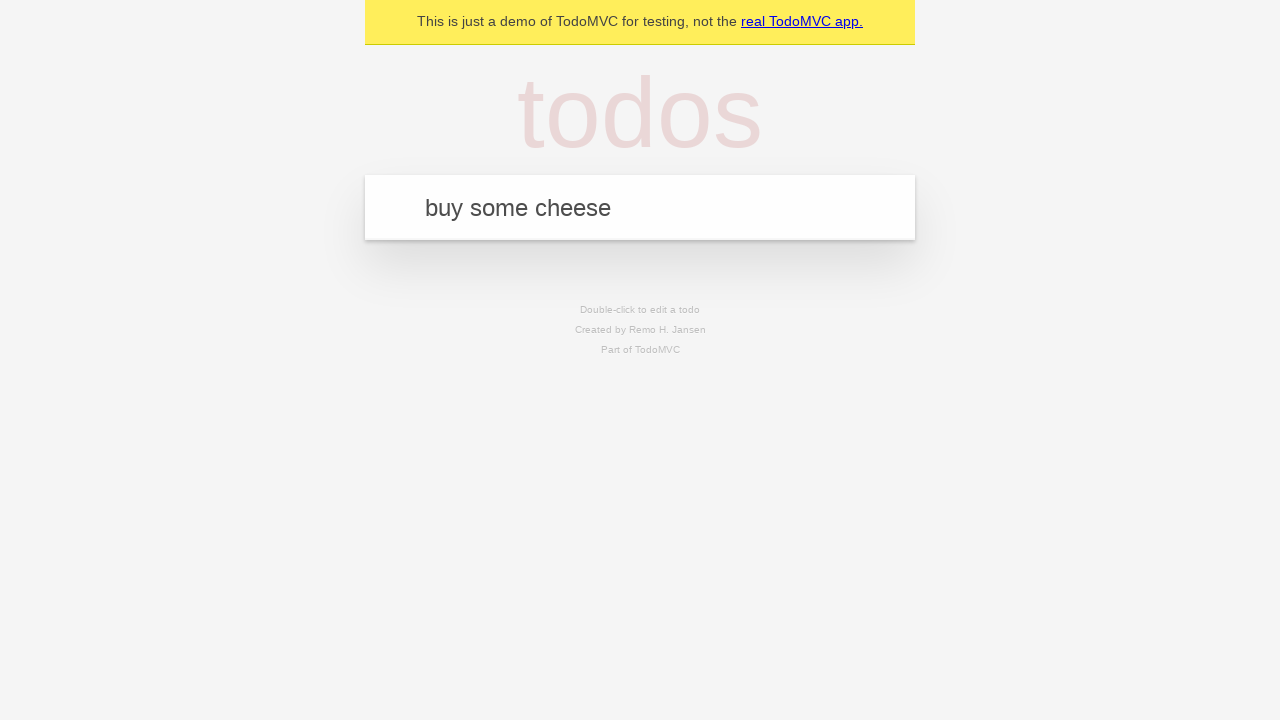

Pressed Enter to create first todo on .new-todo
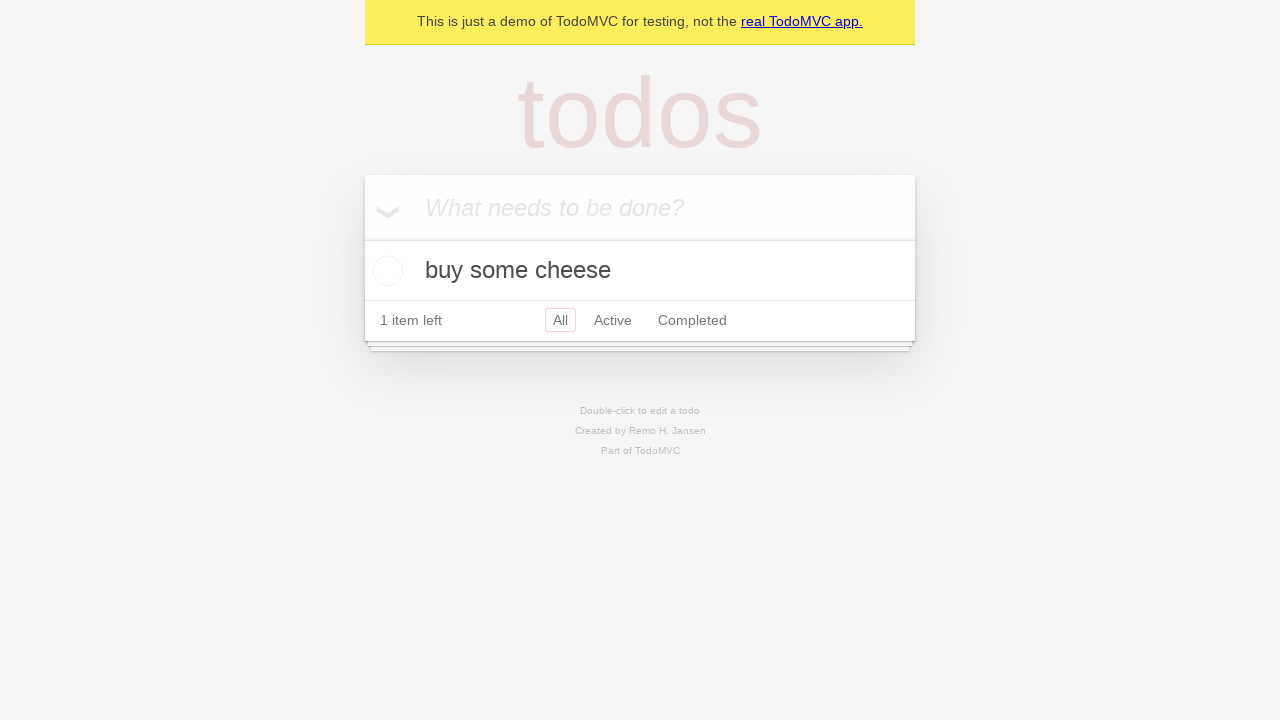

Filled new todo input with 'feed the cat' on .new-todo
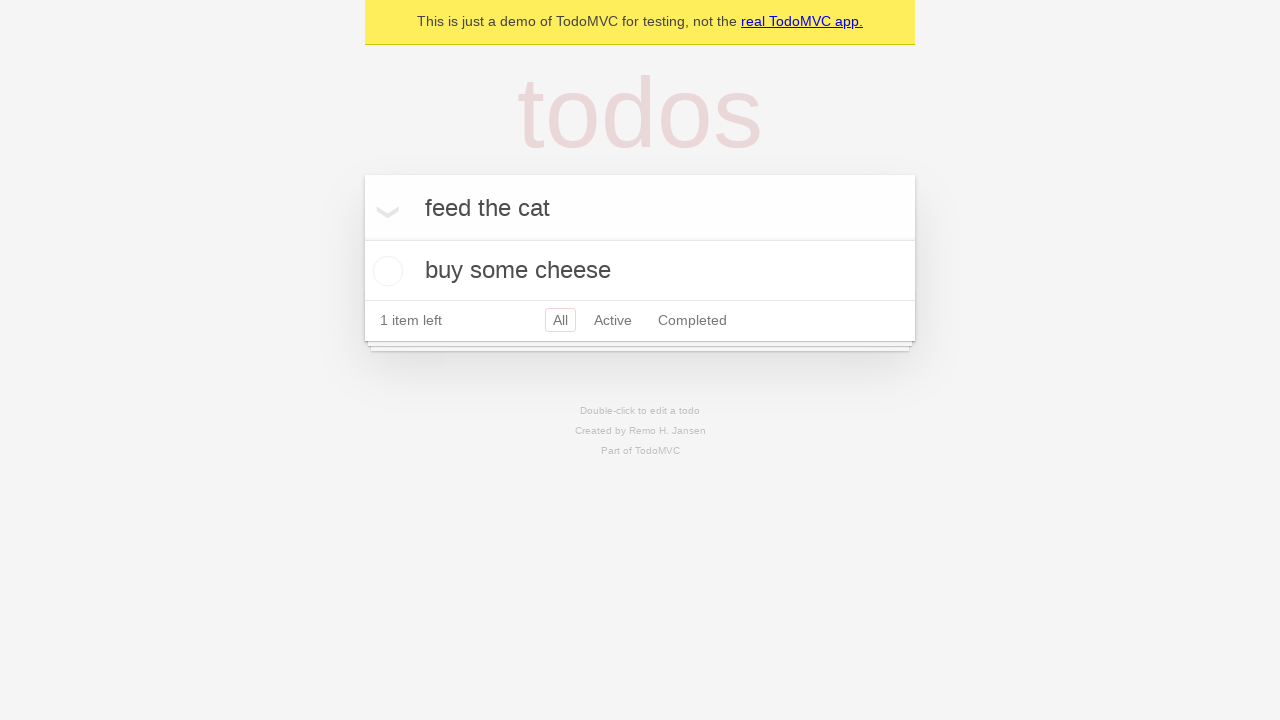

Pressed Enter to create second todo on .new-todo
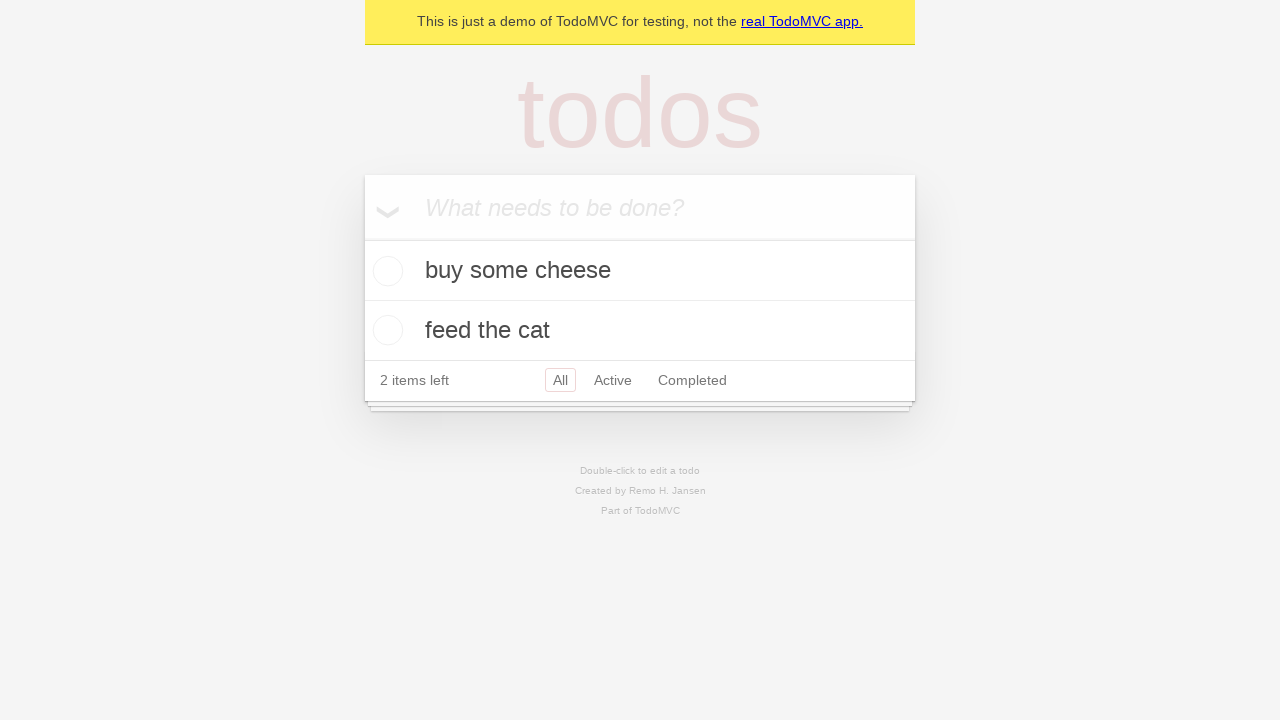

Filled new todo input with 'book a doctors appointment' on .new-todo
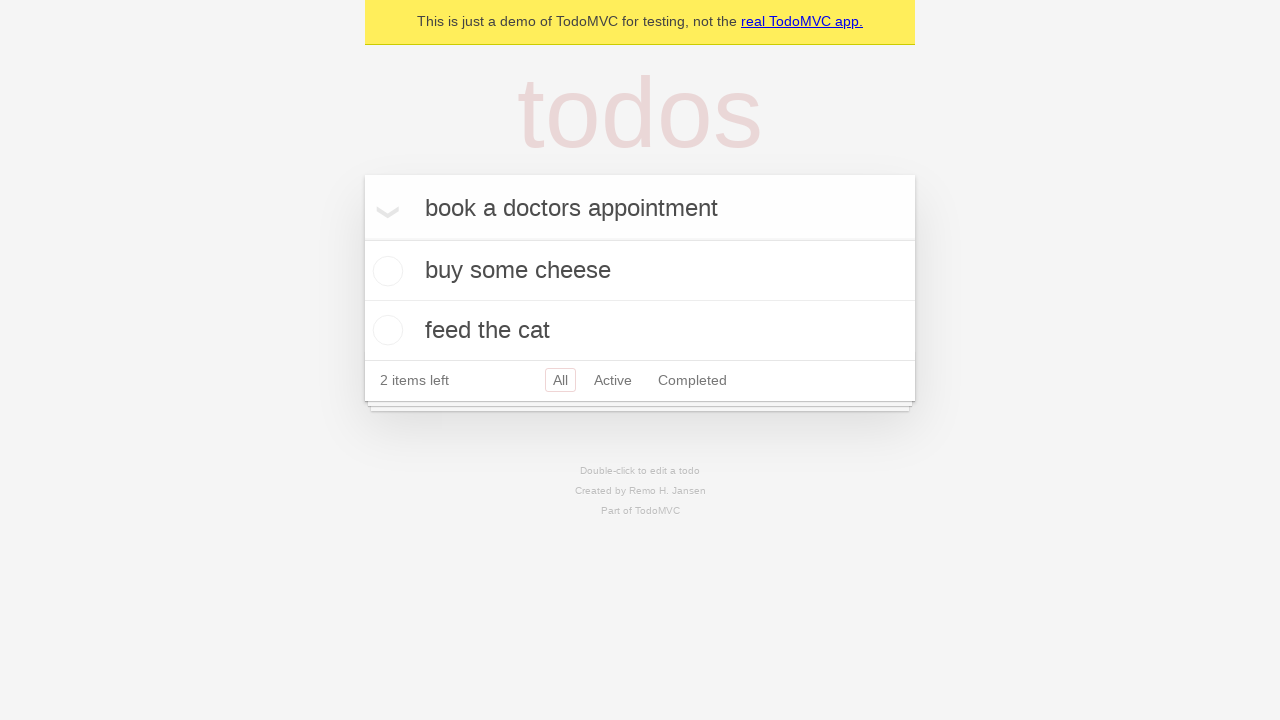

Pressed Enter to create third todo on .new-todo
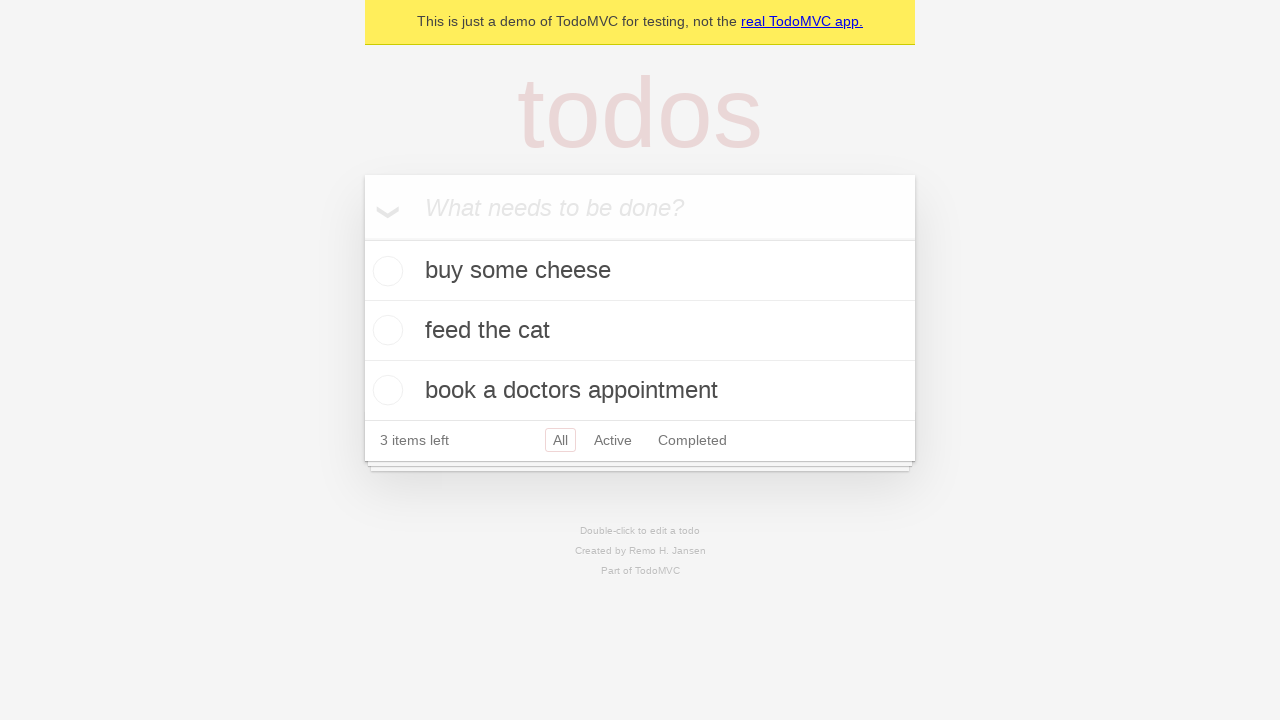

Double-clicked second todo item to enter edit mode at (640, 331) on .todo-list li >> nth=1
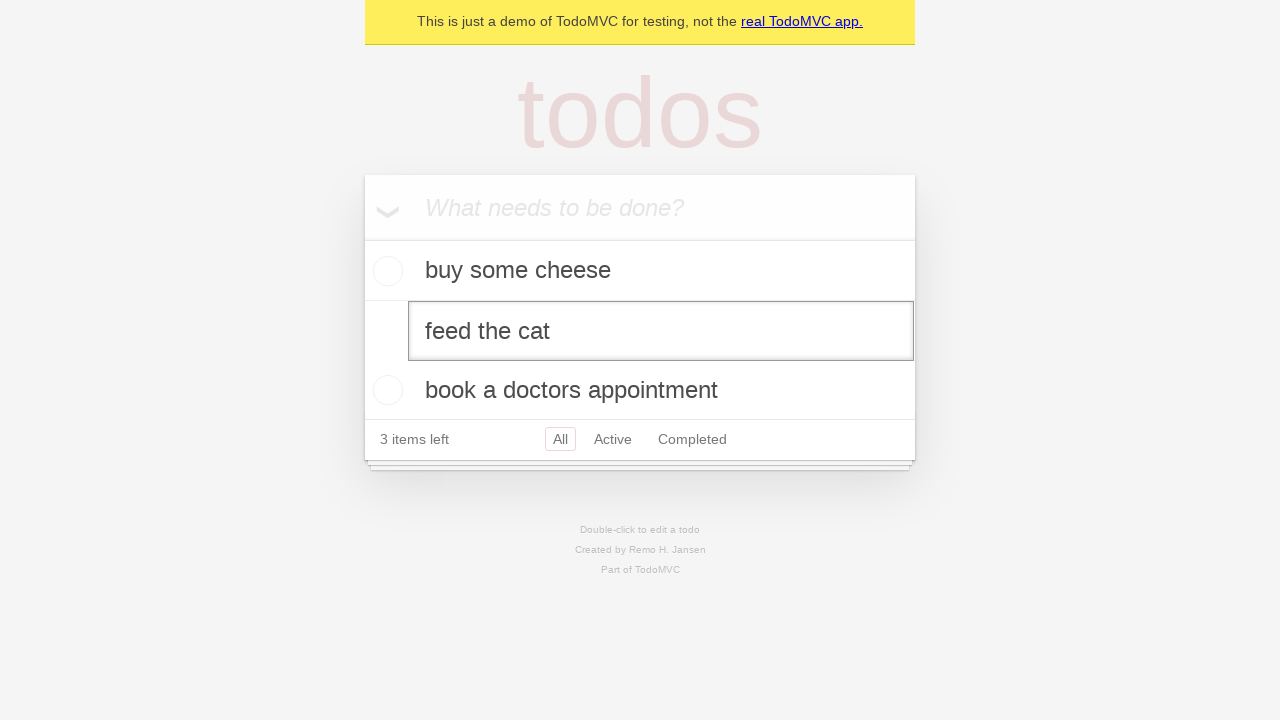

Filled edit field with new text 'buy some sausages' on .todo-list li >> nth=1 >> .edit
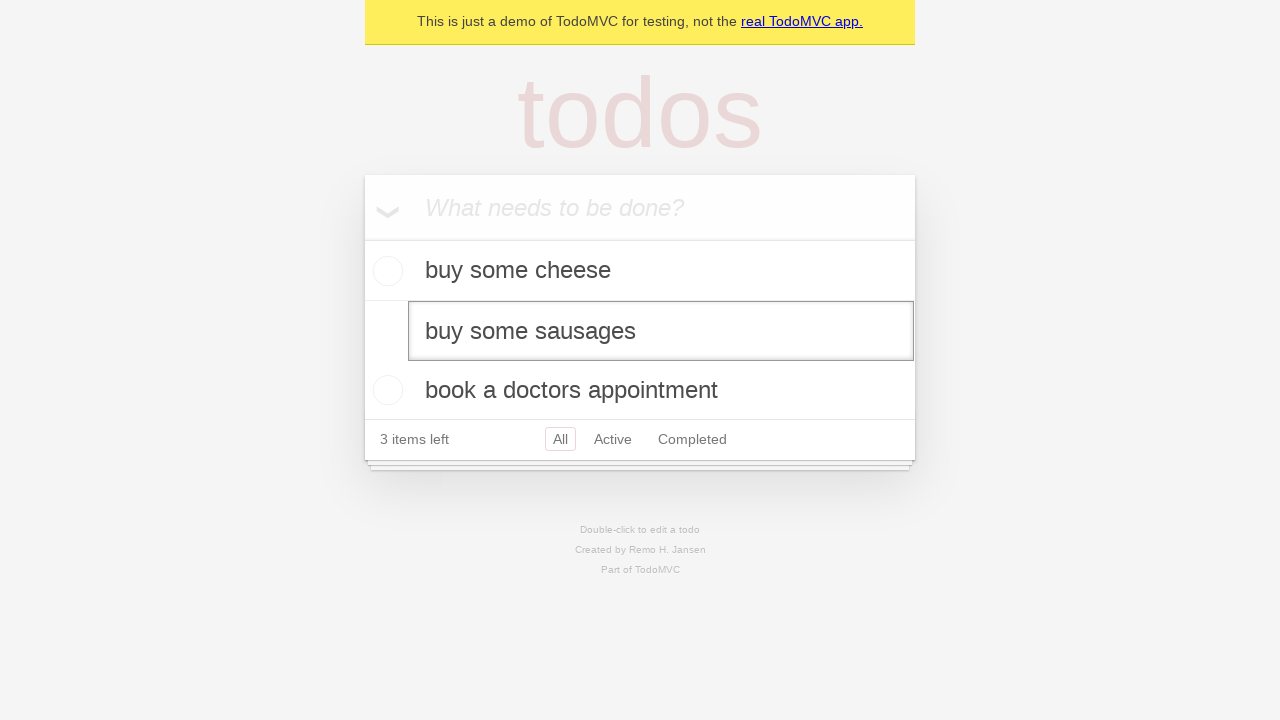

Pressed Enter to confirm todo item edit on .todo-list li >> nth=1 >> .edit
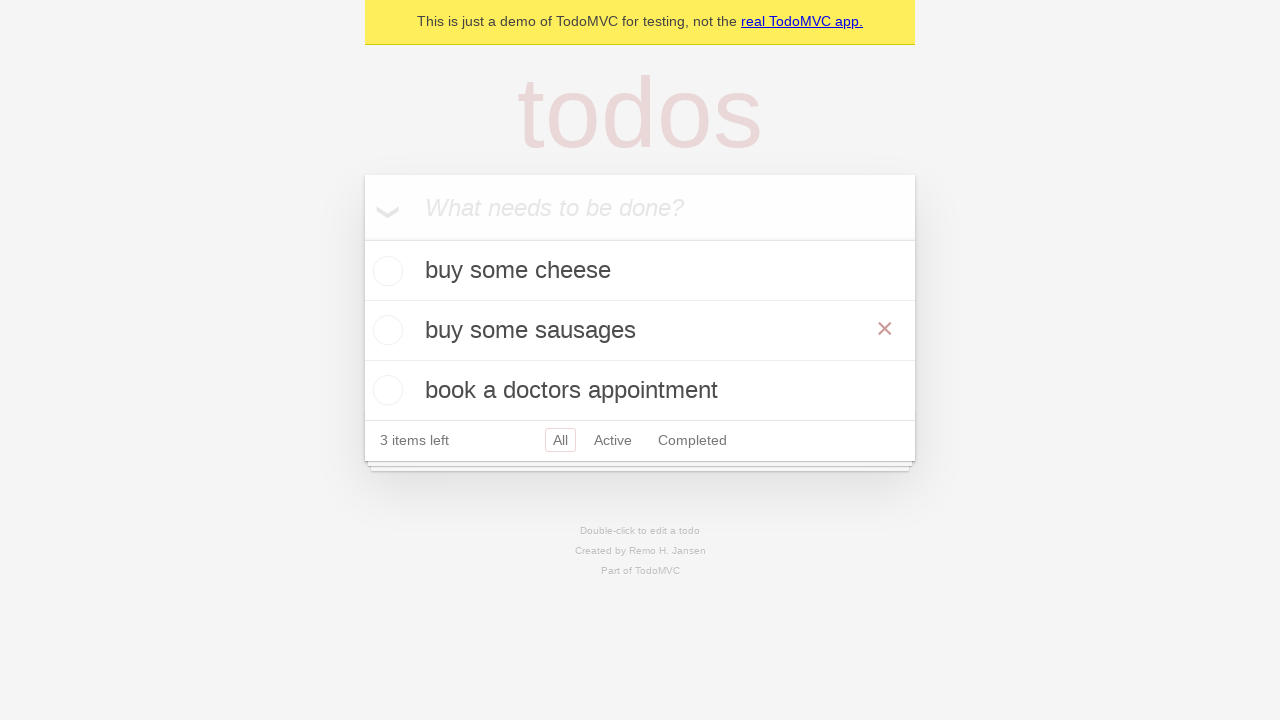

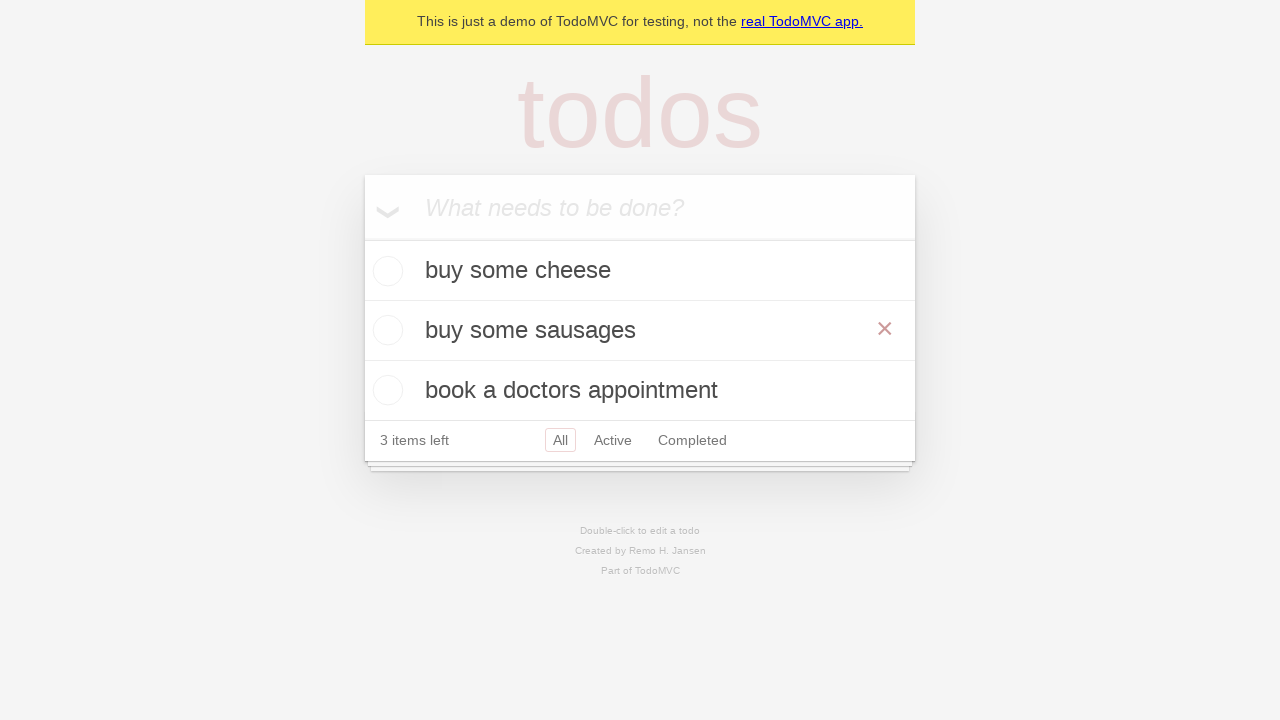